Tests that edits are saved when the edit input loses focus (blur)

Starting URL: https://demo.playwright.dev/todomvc

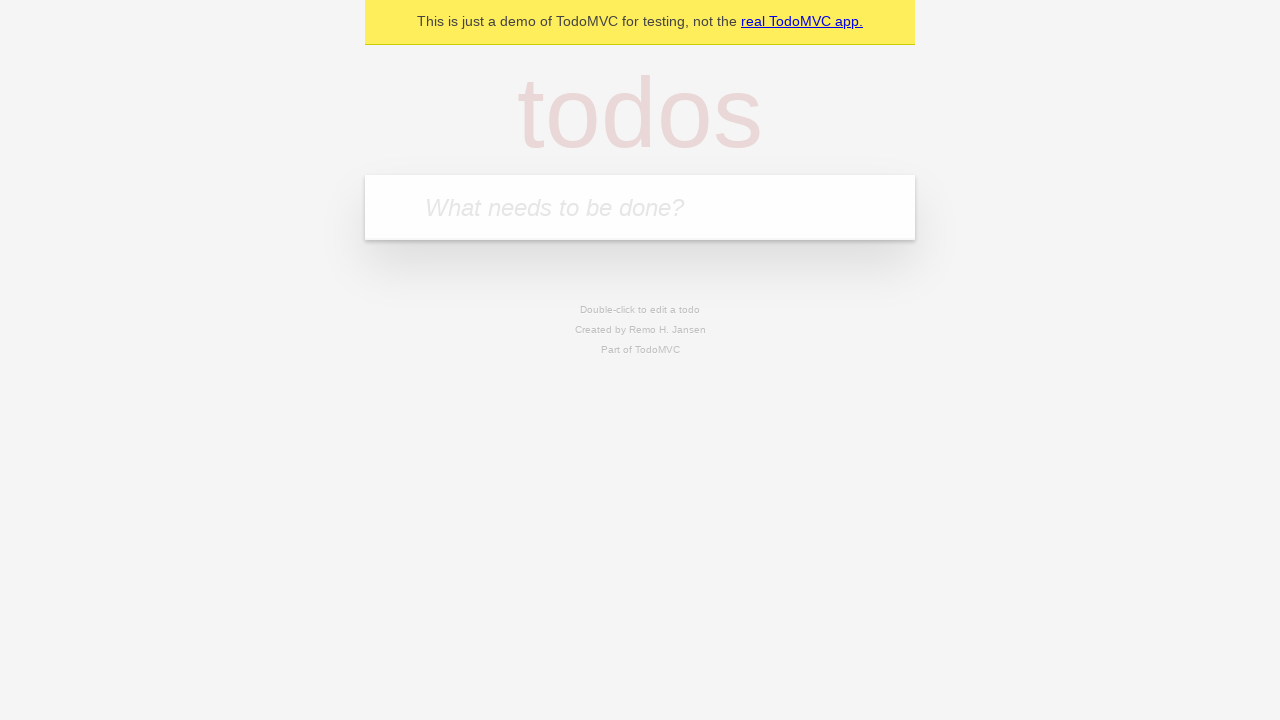

Located the 'What needs to be done?' input field
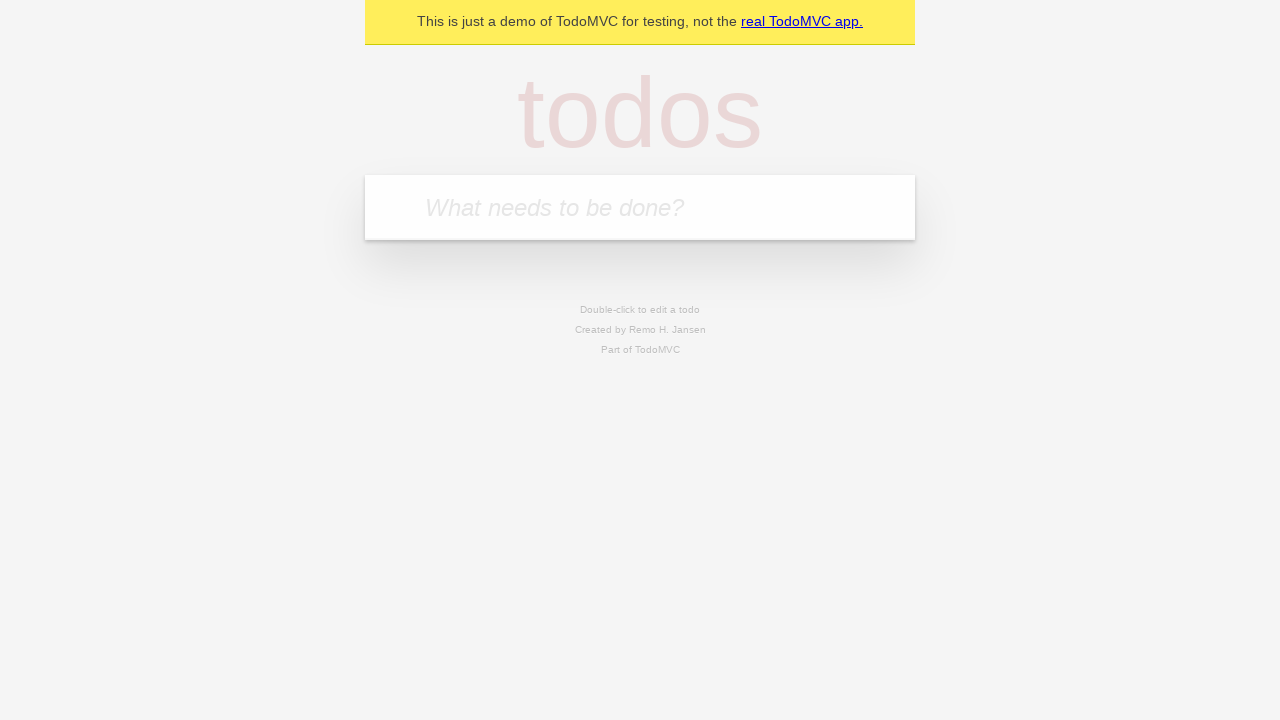

Filled first todo with 'buy some cheese' on internal:attr=[placeholder="What needs to be done?"i]
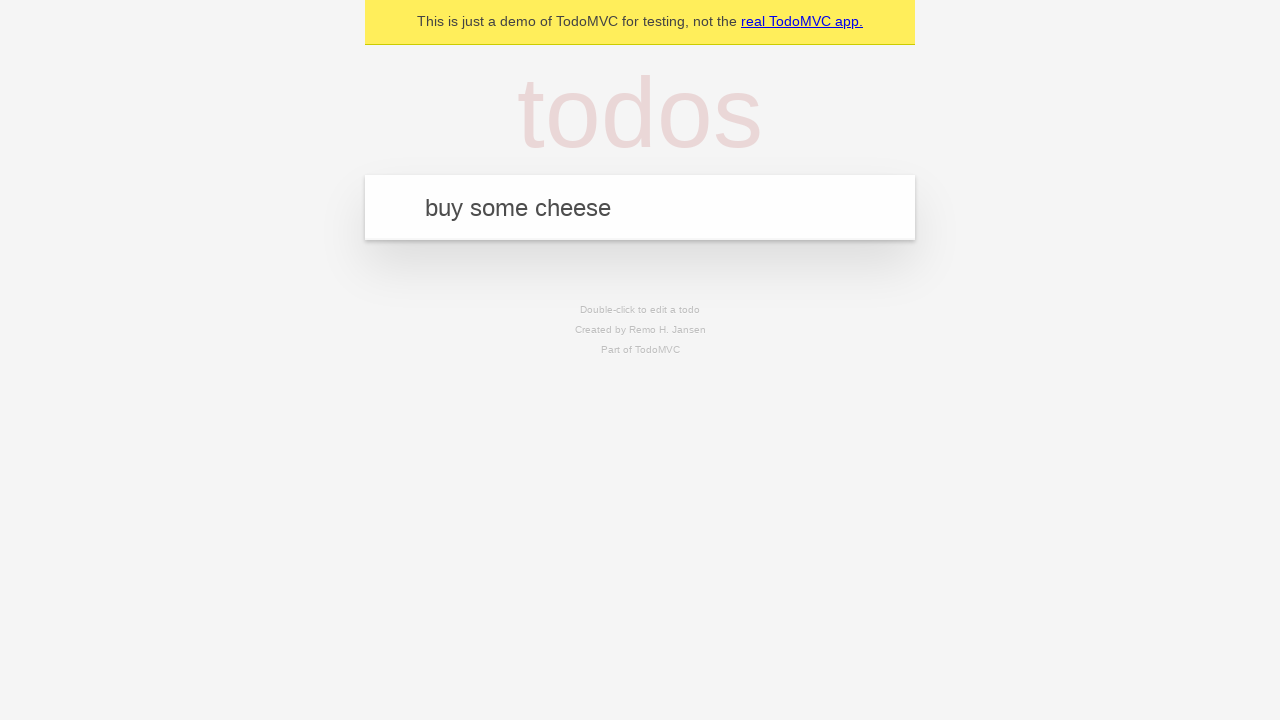

Pressed Enter to add first todo on internal:attr=[placeholder="What needs to be done?"i]
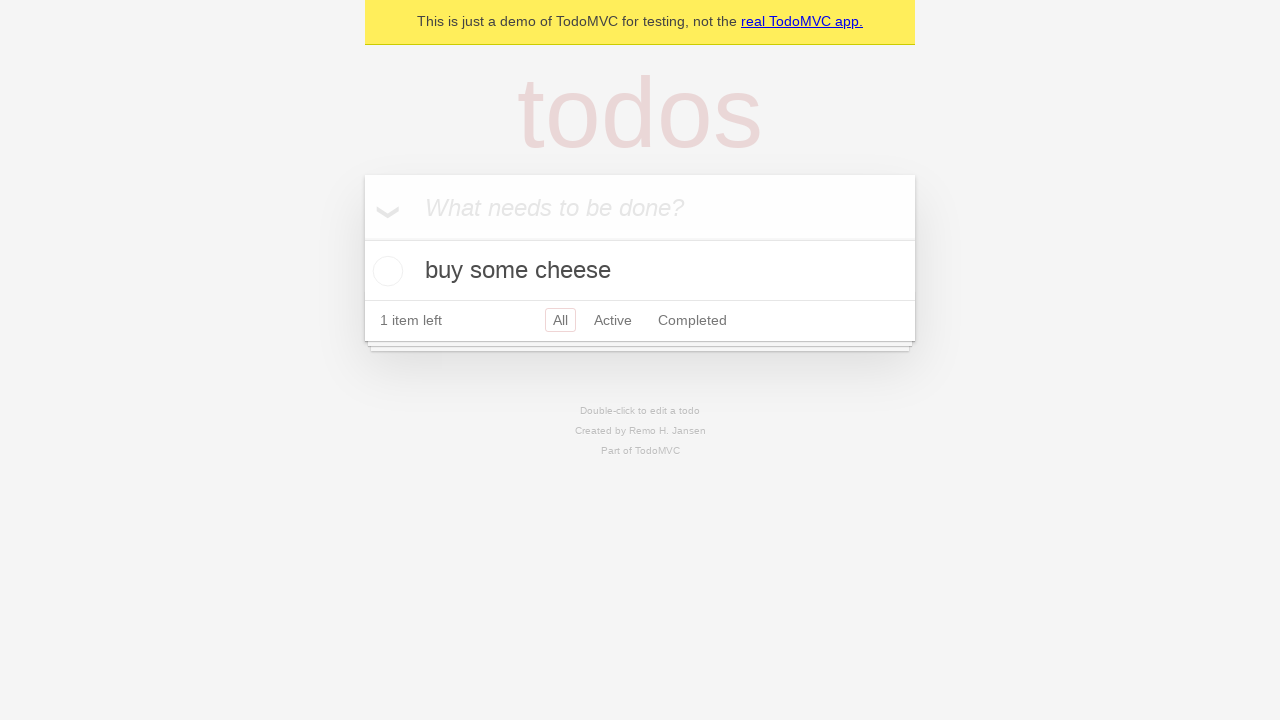

Filled second todo with 'feed the cat' on internal:attr=[placeholder="What needs to be done?"i]
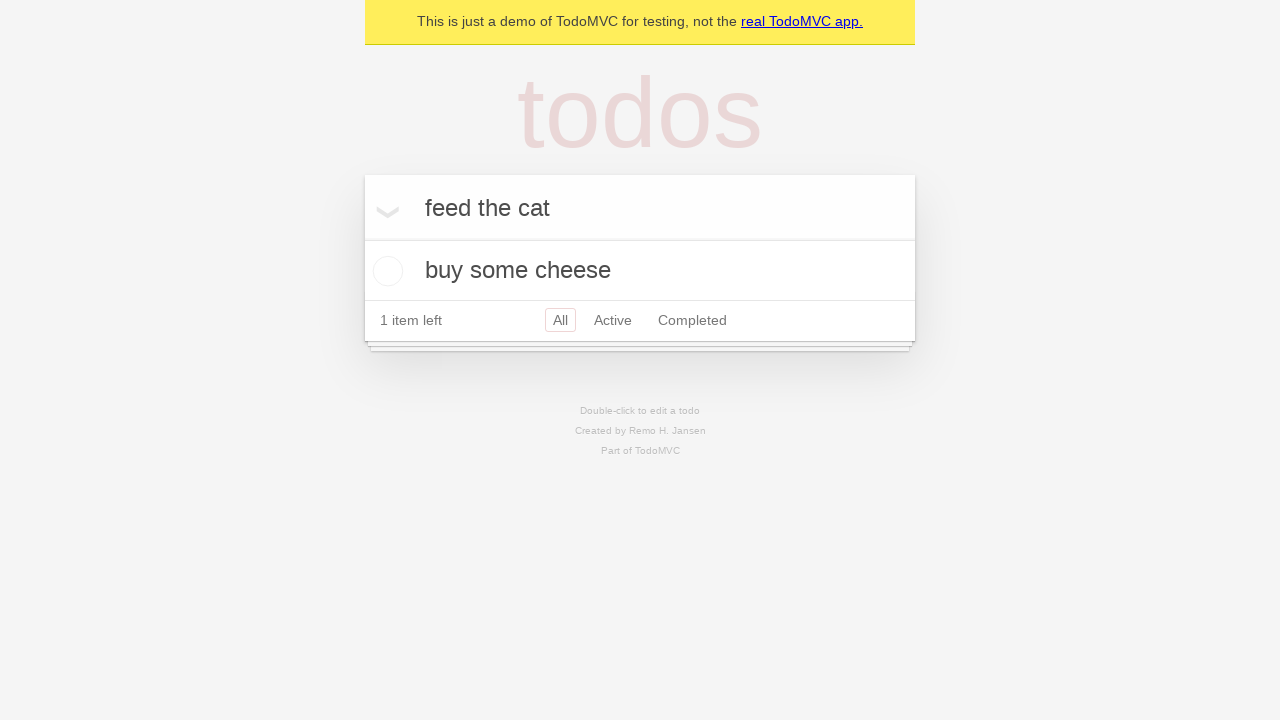

Pressed Enter to add second todo on internal:attr=[placeholder="What needs to be done?"i]
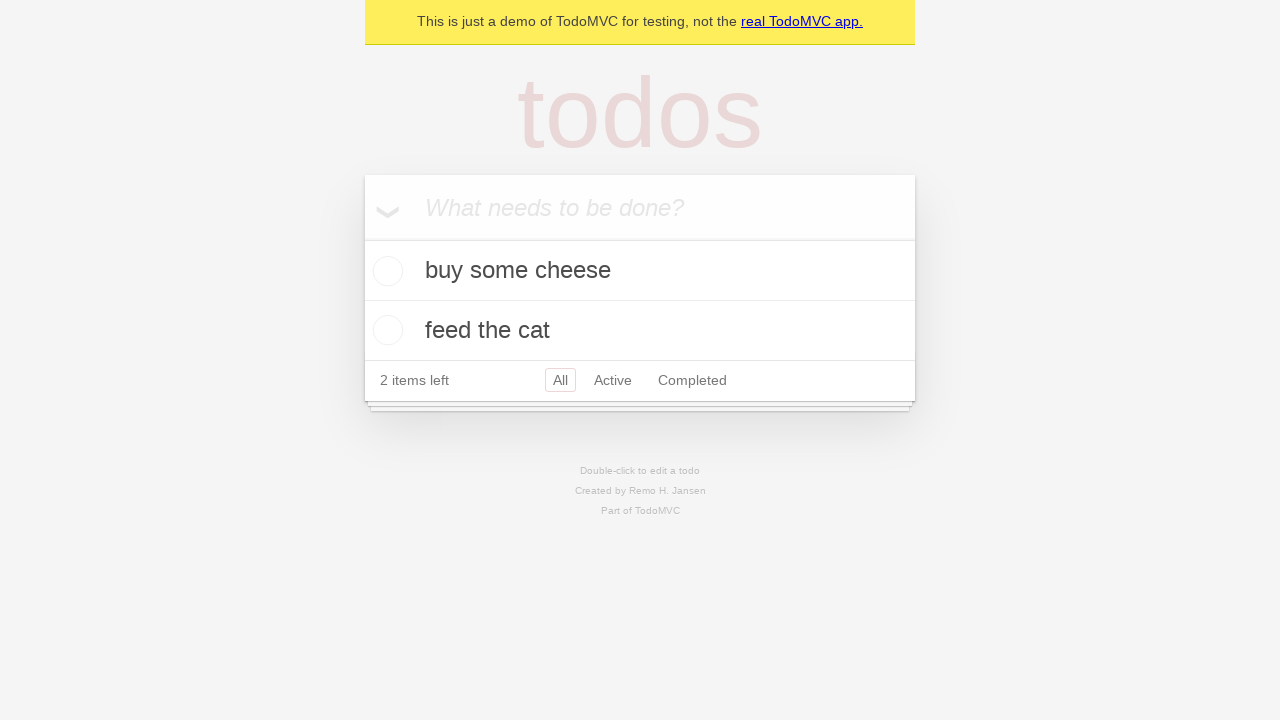

Filled third todo with 'book a doctors appointment' on internal:attr=[placeholder="What needs to be done?"i]
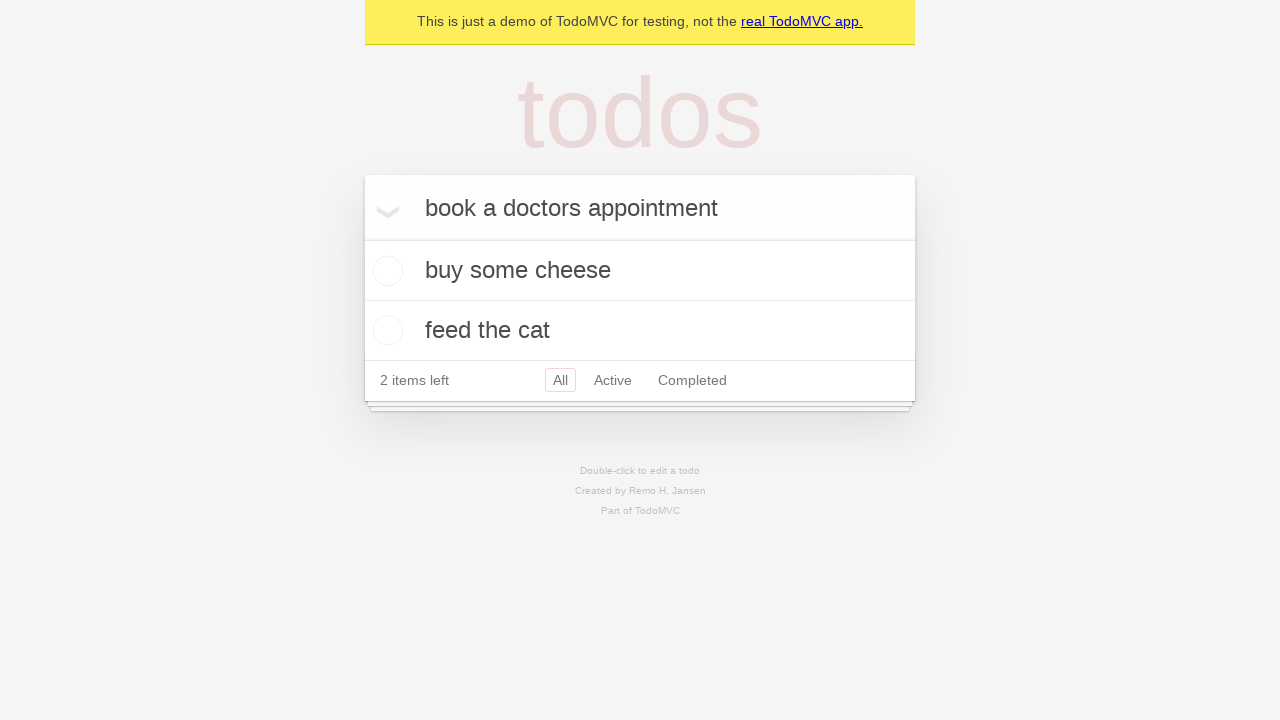

Pressed Enter to add third todo on internal:attr=[placeholder="What needs to be done?"i]
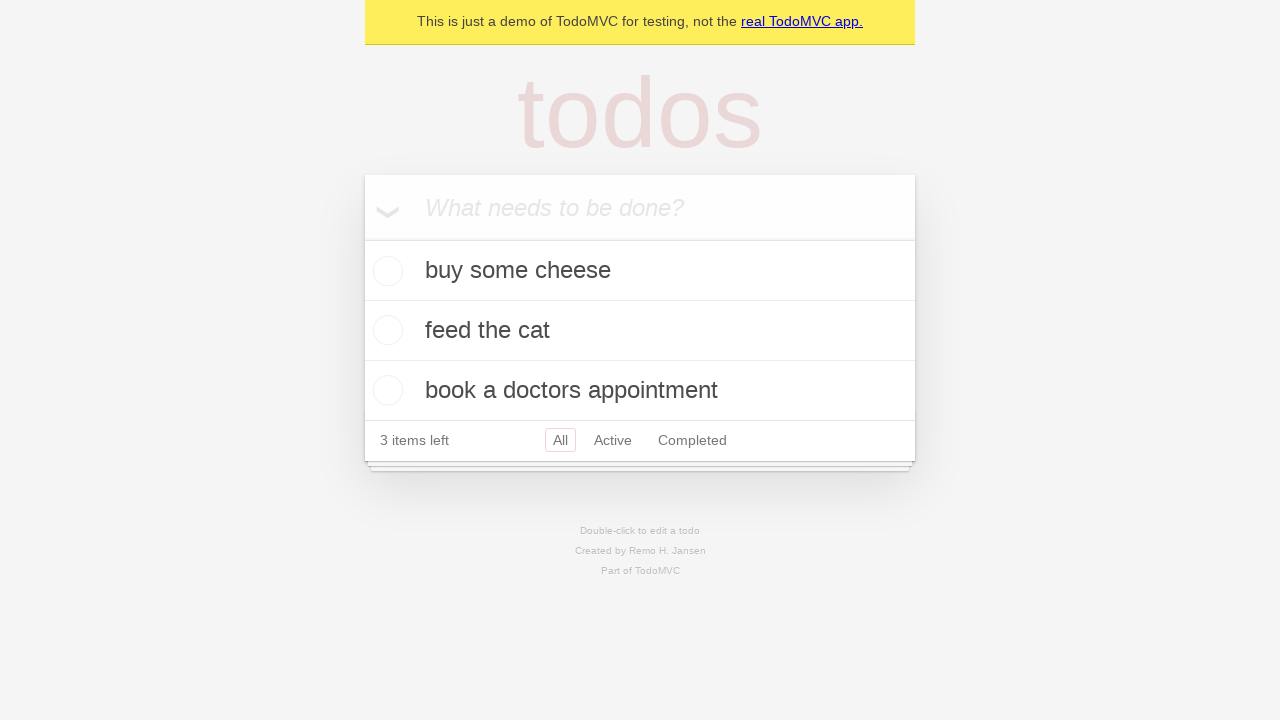

Located all todo items
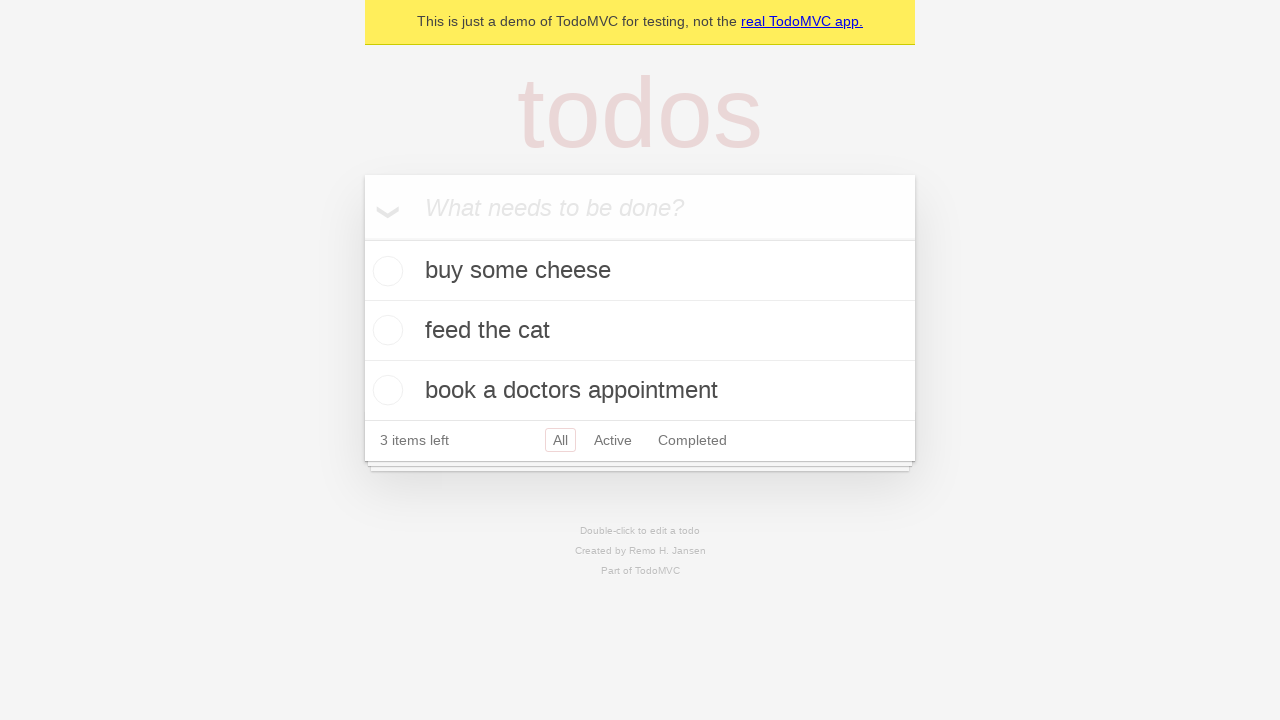

Double-clicked second todo item to enter edit mode at (640, 331) on internal:testid=[data-testid="todo-item"s] >> nth=1
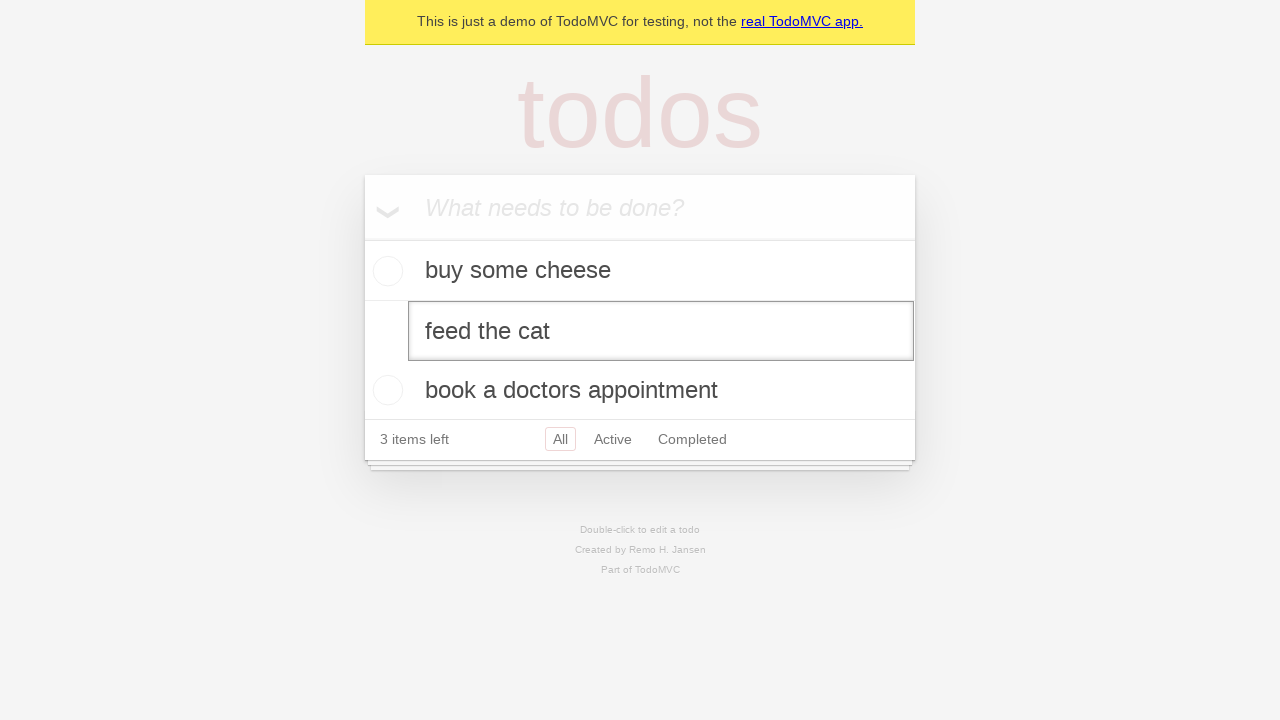

Located edit input field for second todo
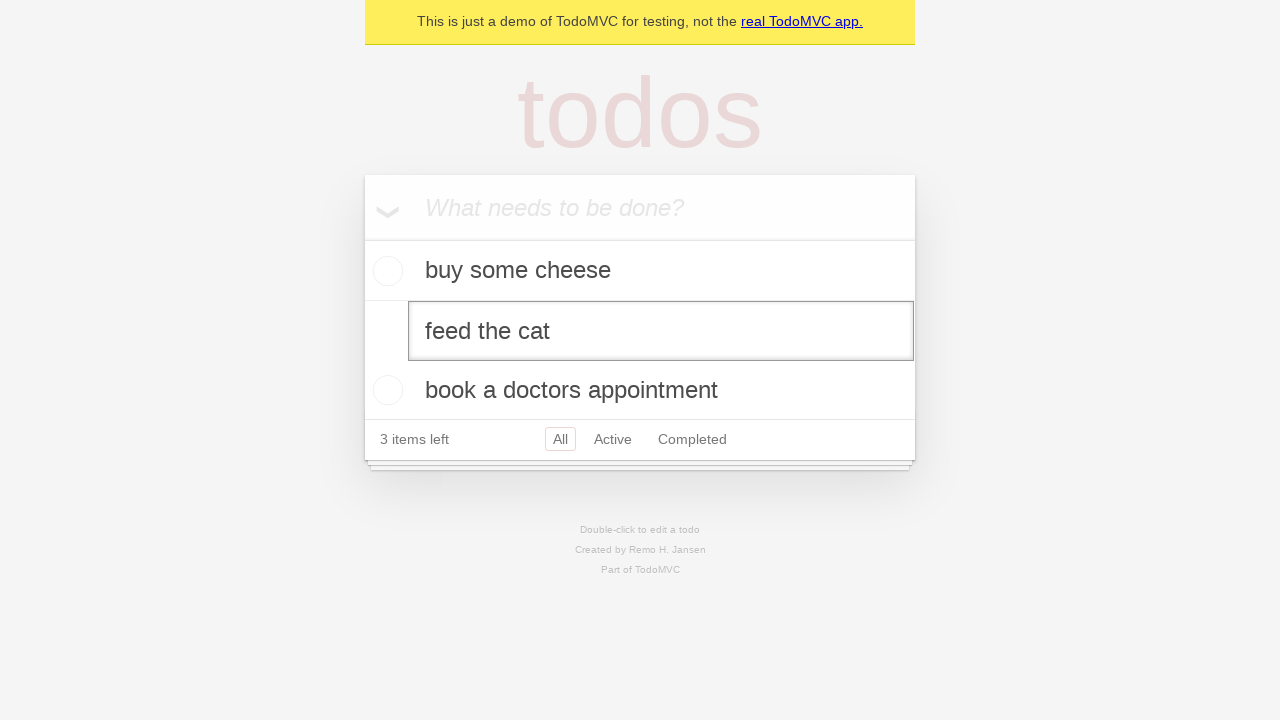

Changed todo text to 'buy some sausages' on internal:testid=[data-testid="todo-item"s] >> nth=1 >> internal:role=textbox[nam
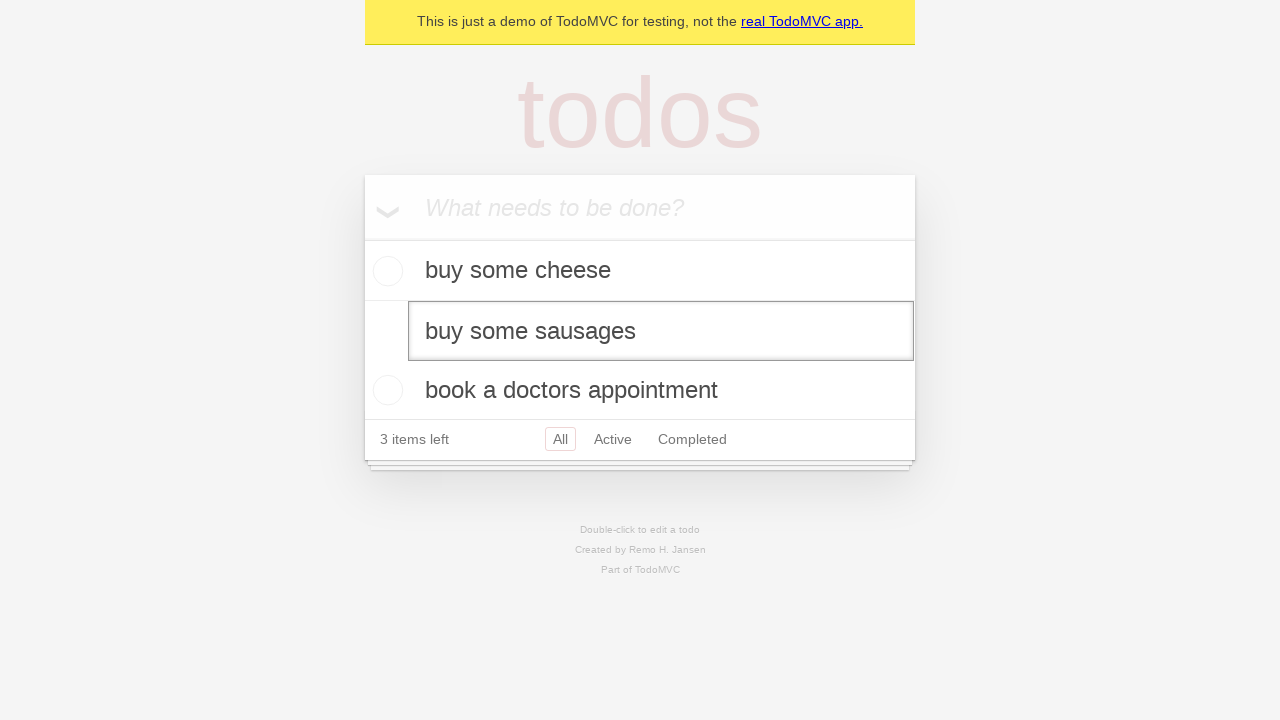

Blurred edit input to trigger save
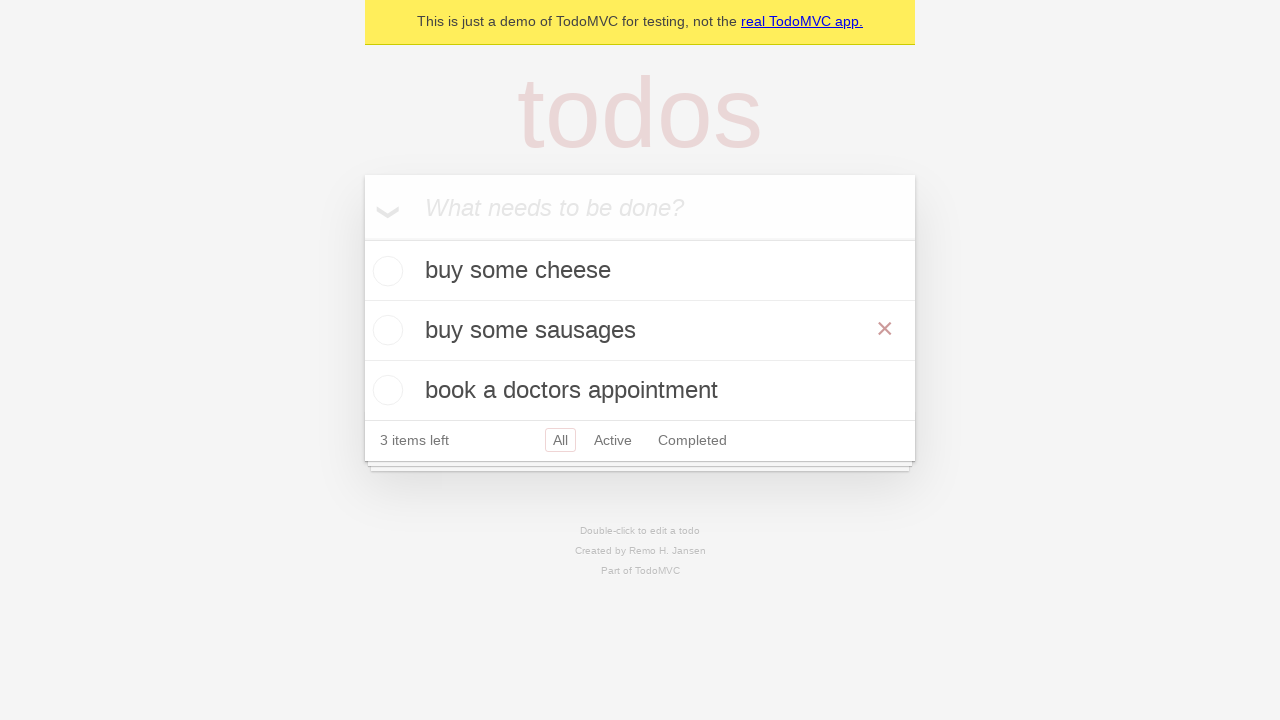

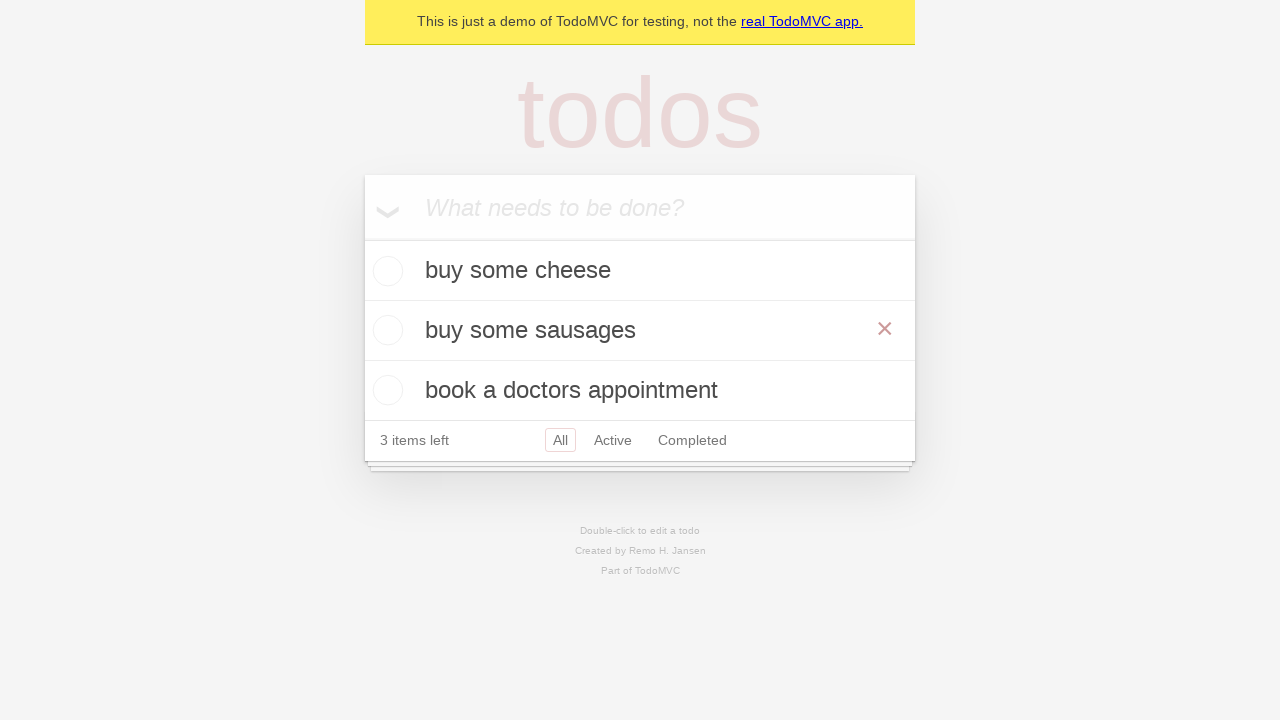